Tests the Forum footer link by clicking it and verifying navigation to Parasoft forums

Starting URL: https://parabank.parasoft.com/parabank/index.htm

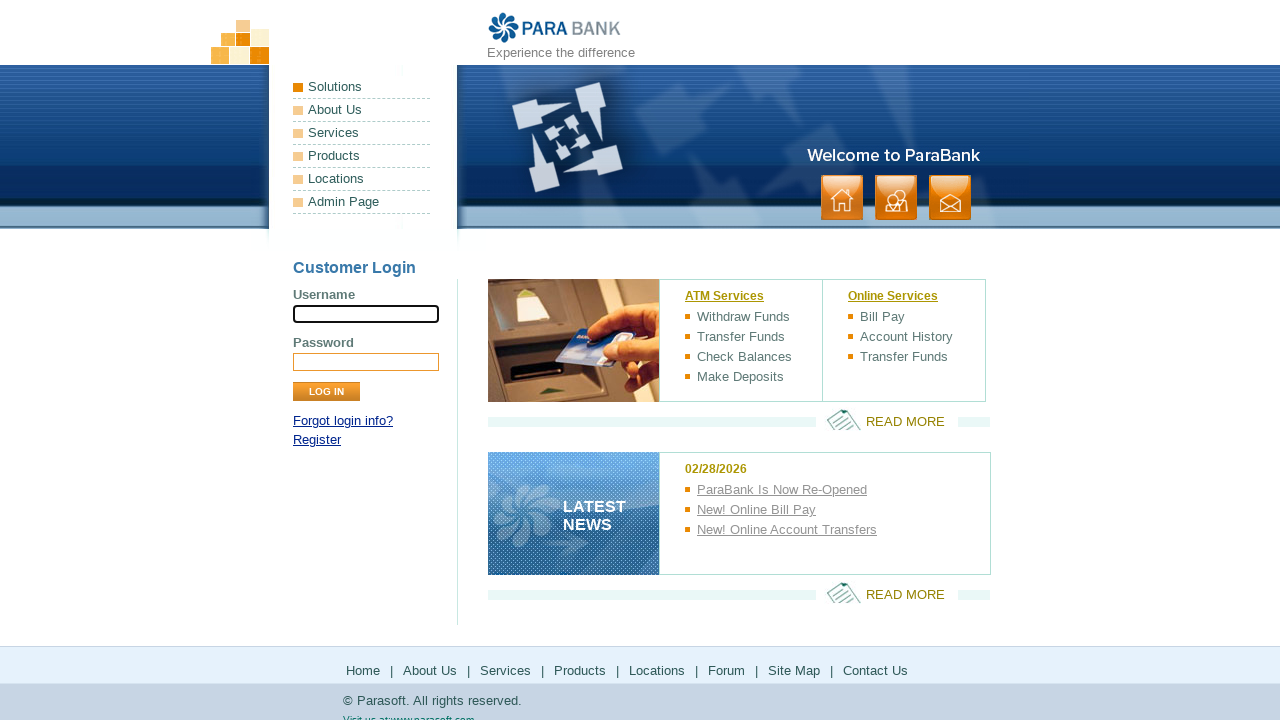

Forum link in footer loaded
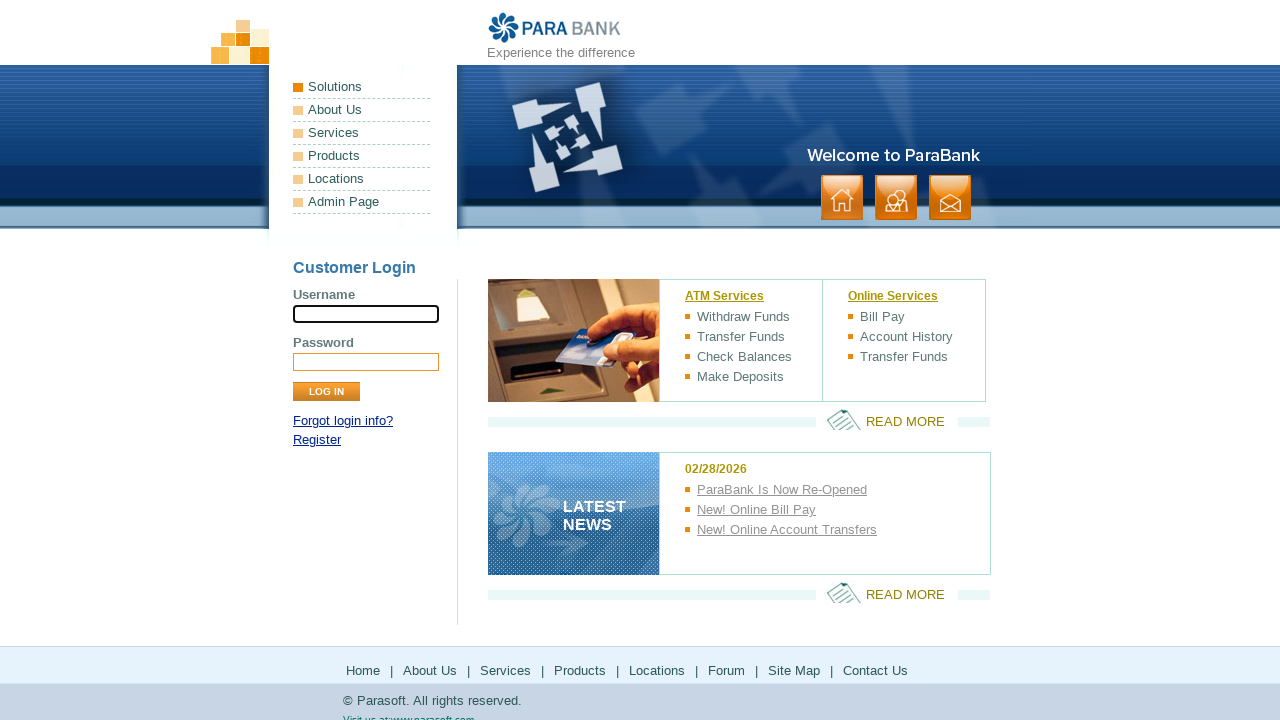

Clicked Forum footer link at (726, 670) on xpath=//*[@id='footerPanel']/ul[1]/li[6]/a
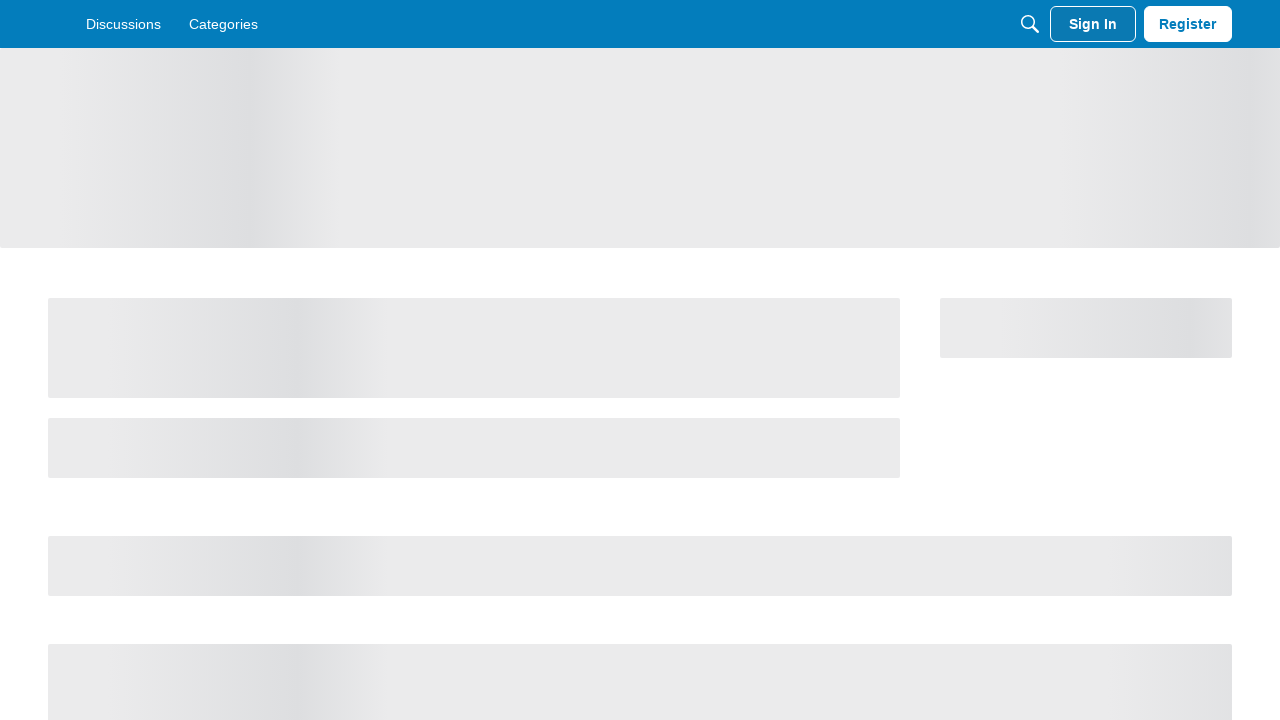

Successfully navigated to Parasoft forums at https://forums.parasoft.com/
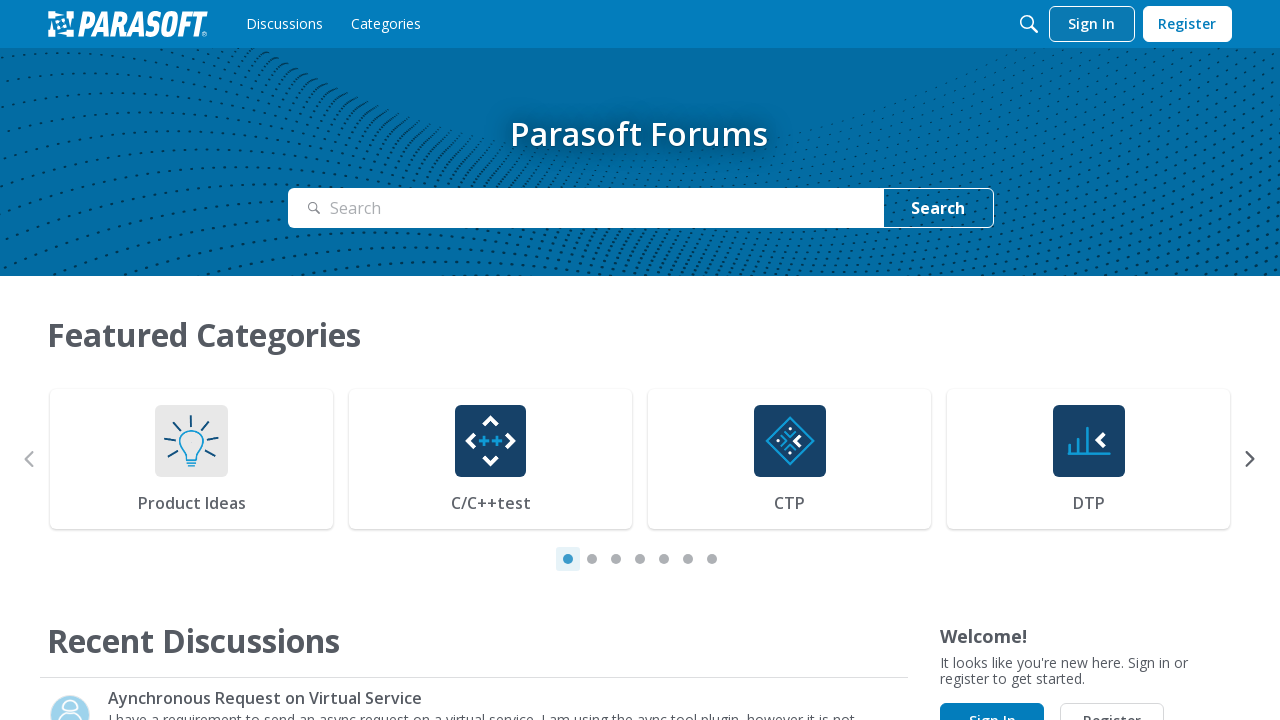

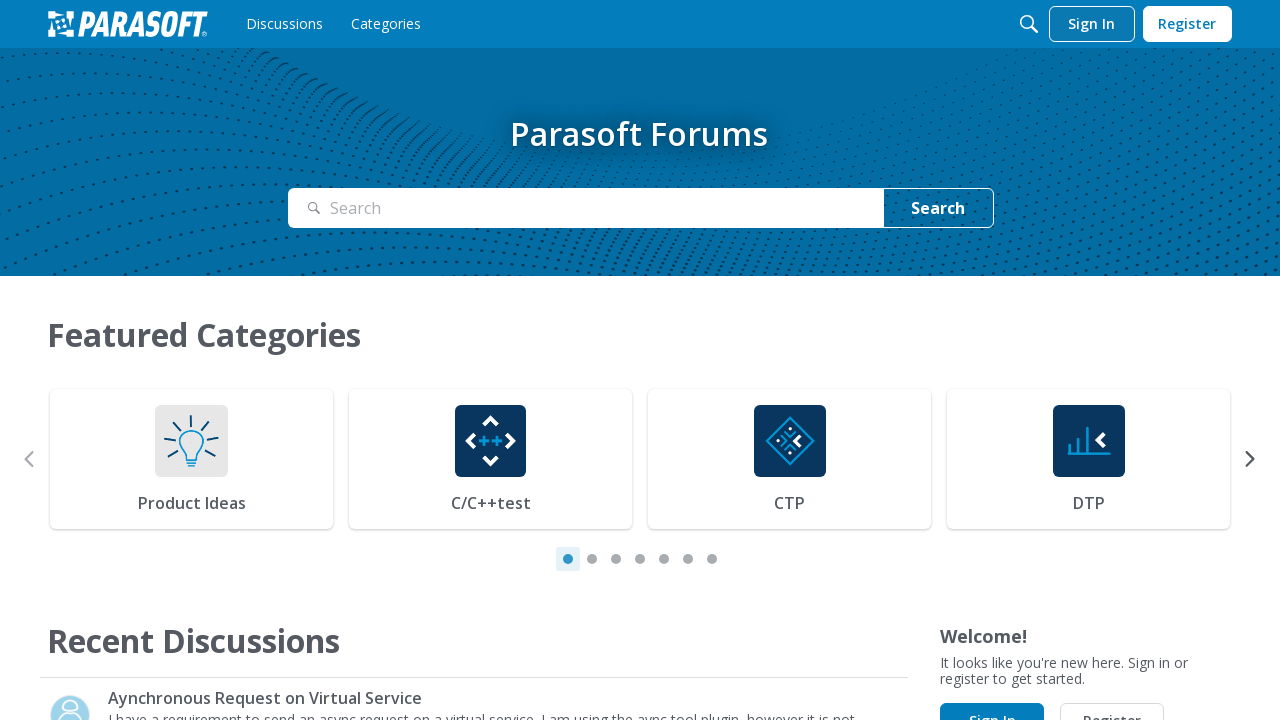